Tests JavaScript prompt dialog by clicking the prompt button, entering text, accepting it, and verifying the entered text appears in the result

Starting URL: https://the-internet.herokuapp.com/javascript_alerts

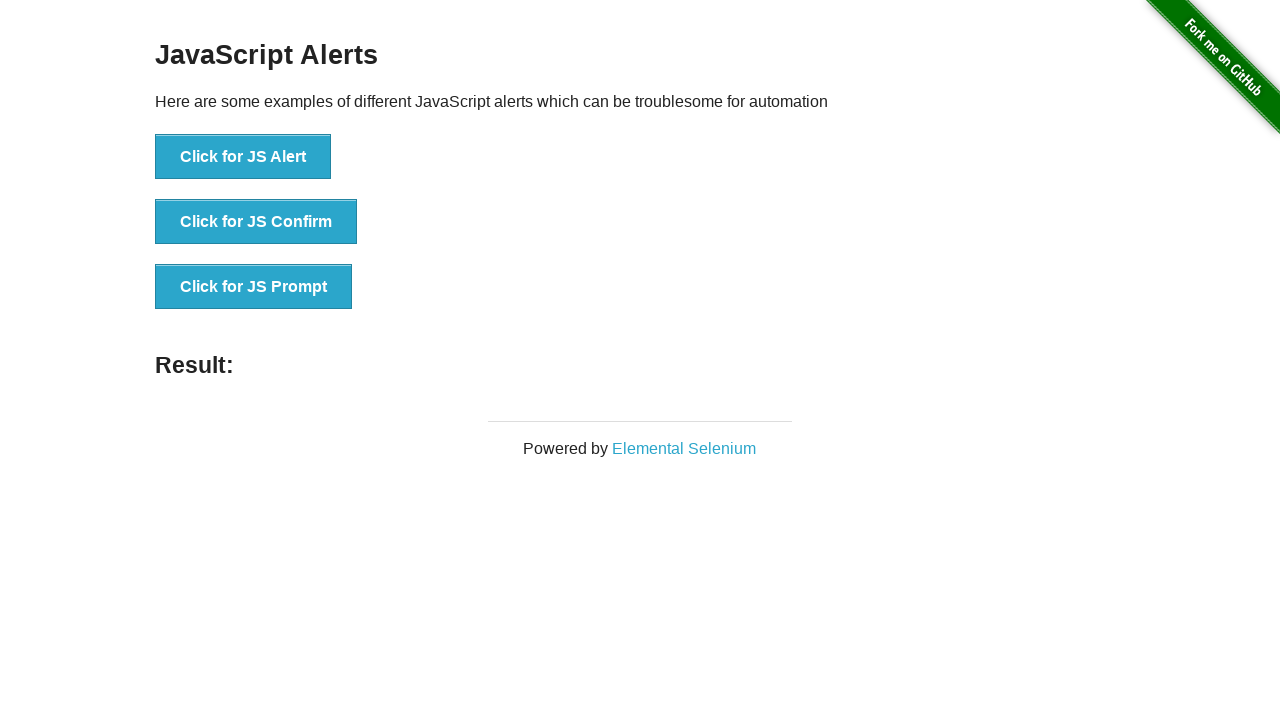

Set up dialog handler to accept prompt with text 'Abdullah'
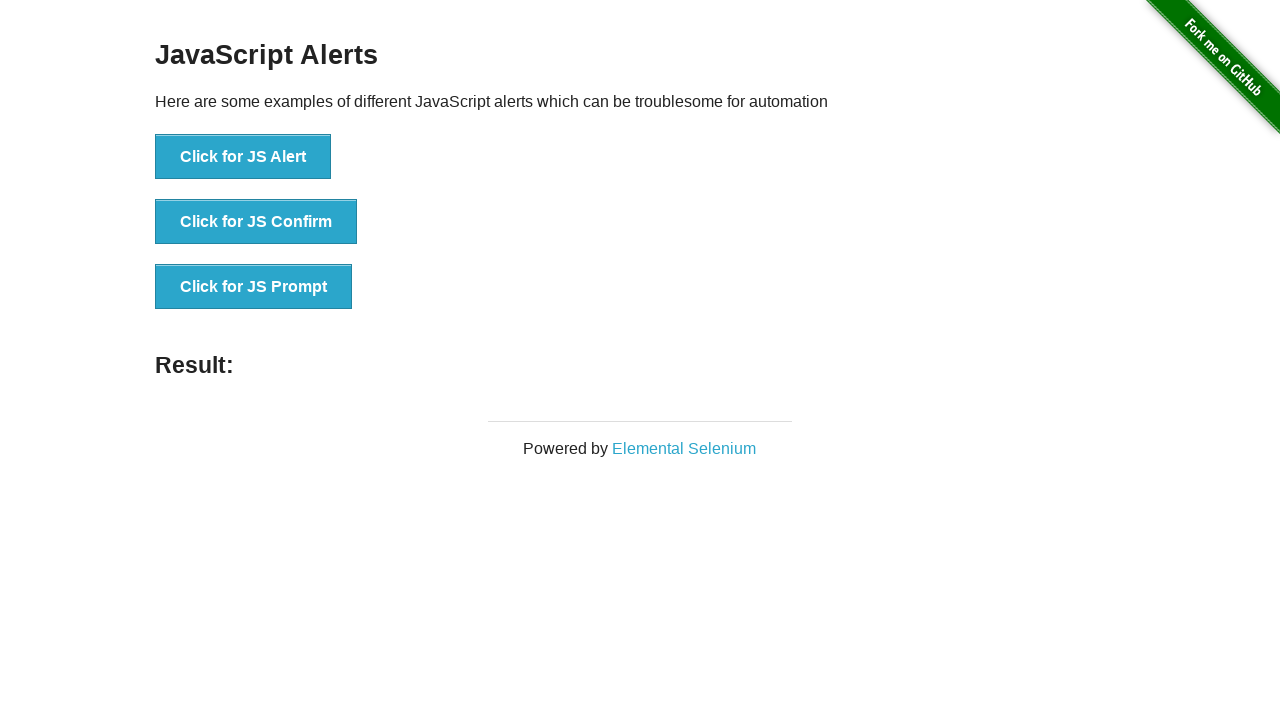

Clicked the JS Prompt button at (254, 287) on xpath=//*[text()='Click for JS Prompt']
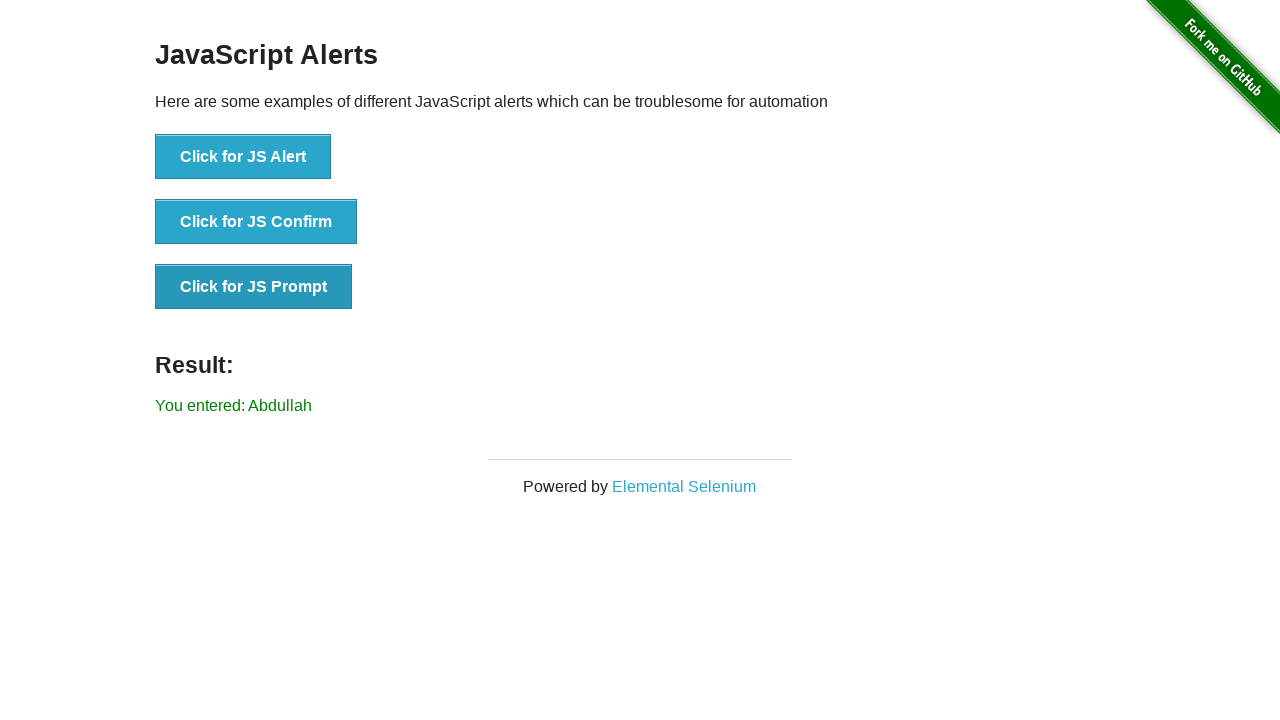

Result element loaded after prompt was accepted
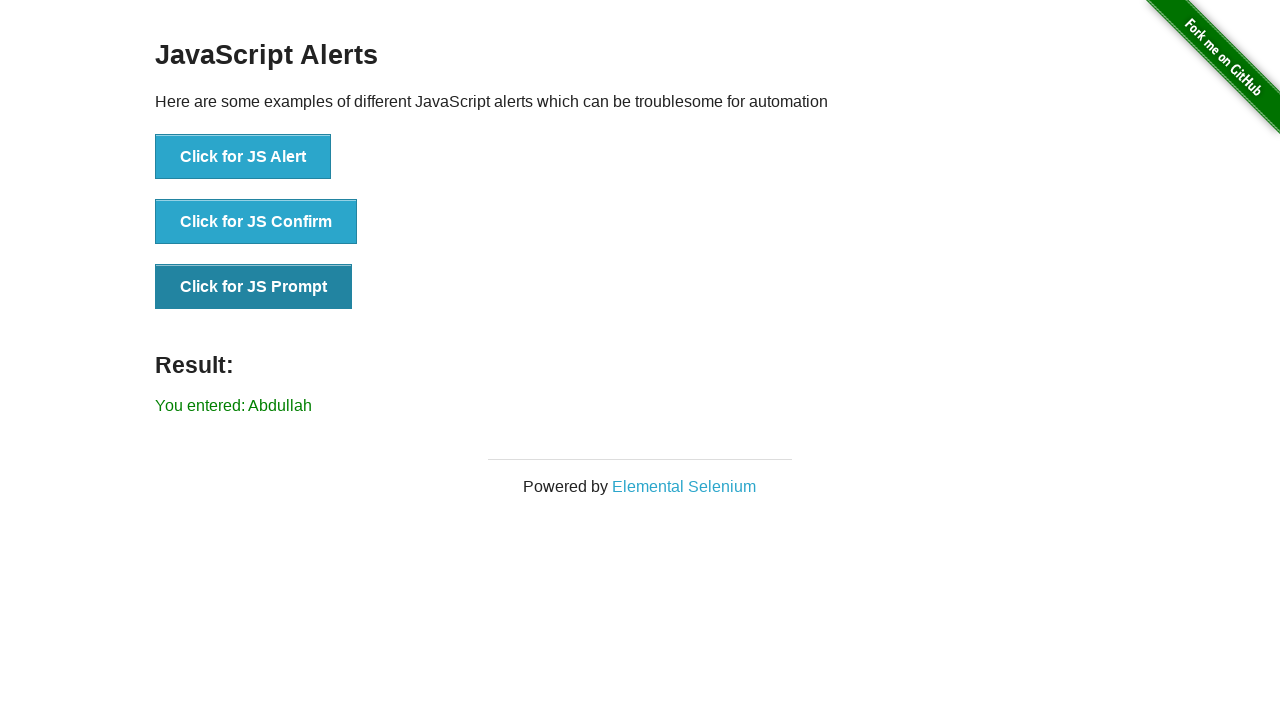

Retrieved result text from the page
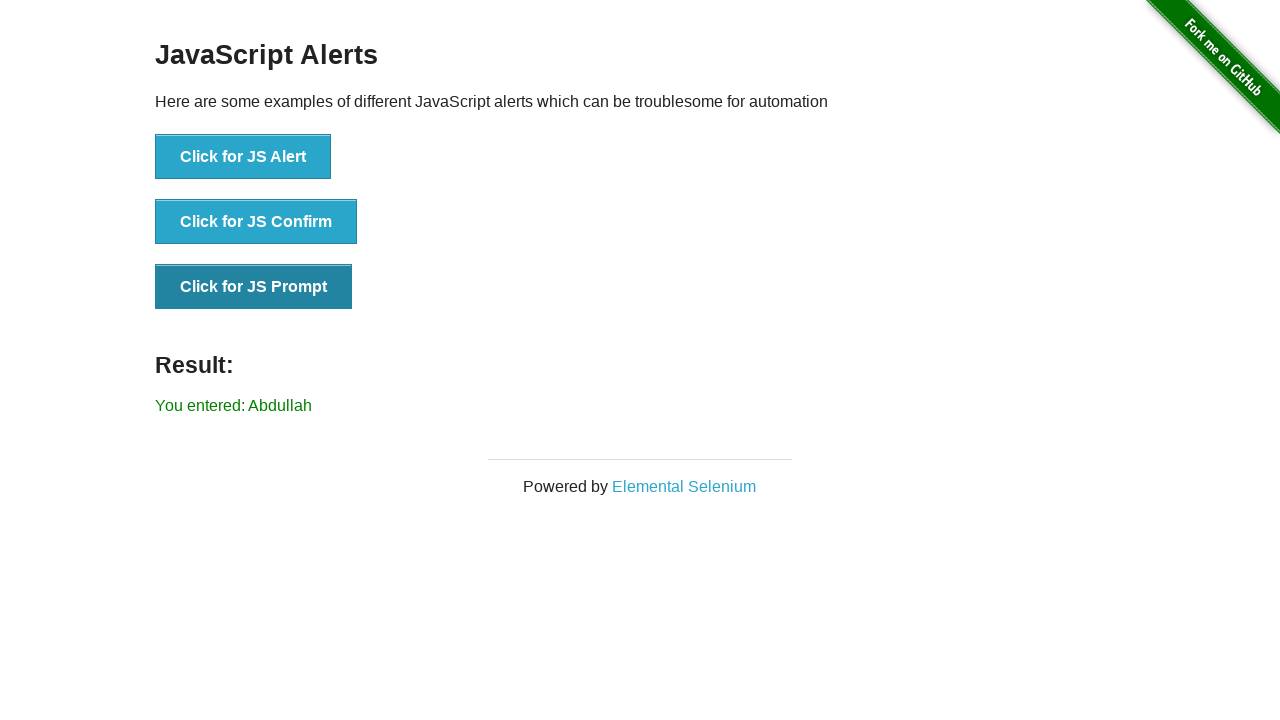

Verified that 'Abdullah' appears in the result text
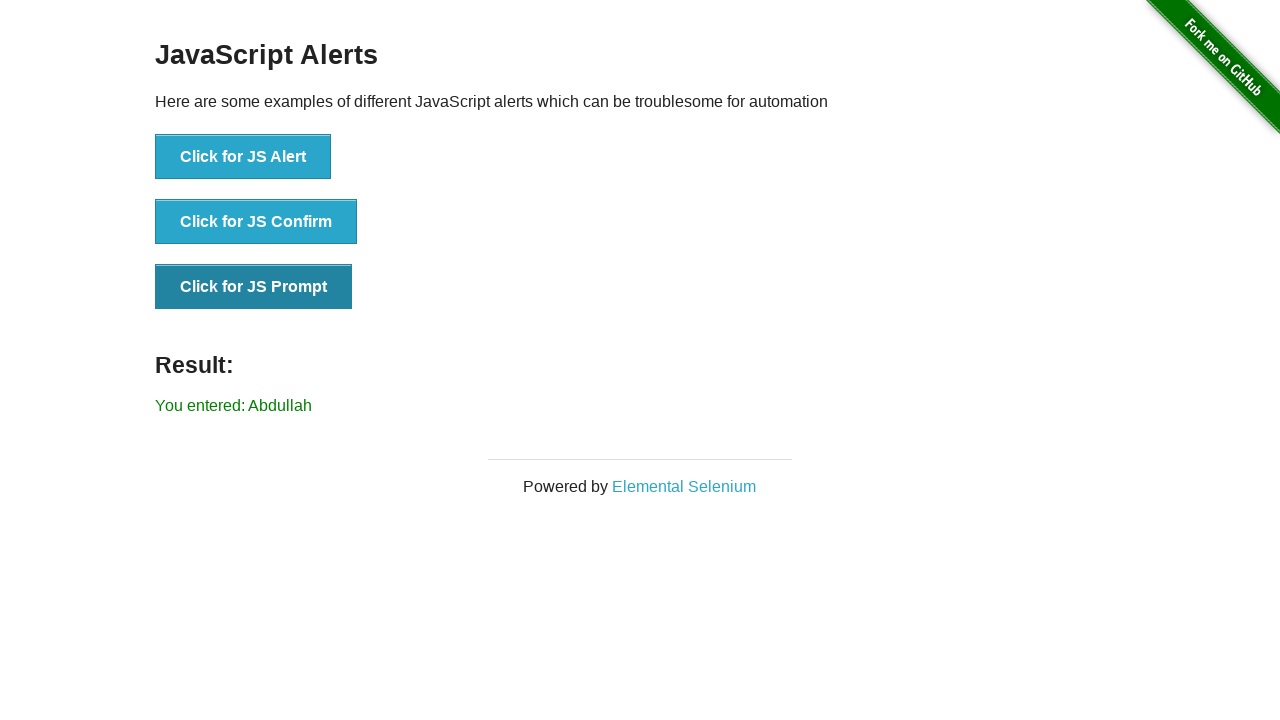

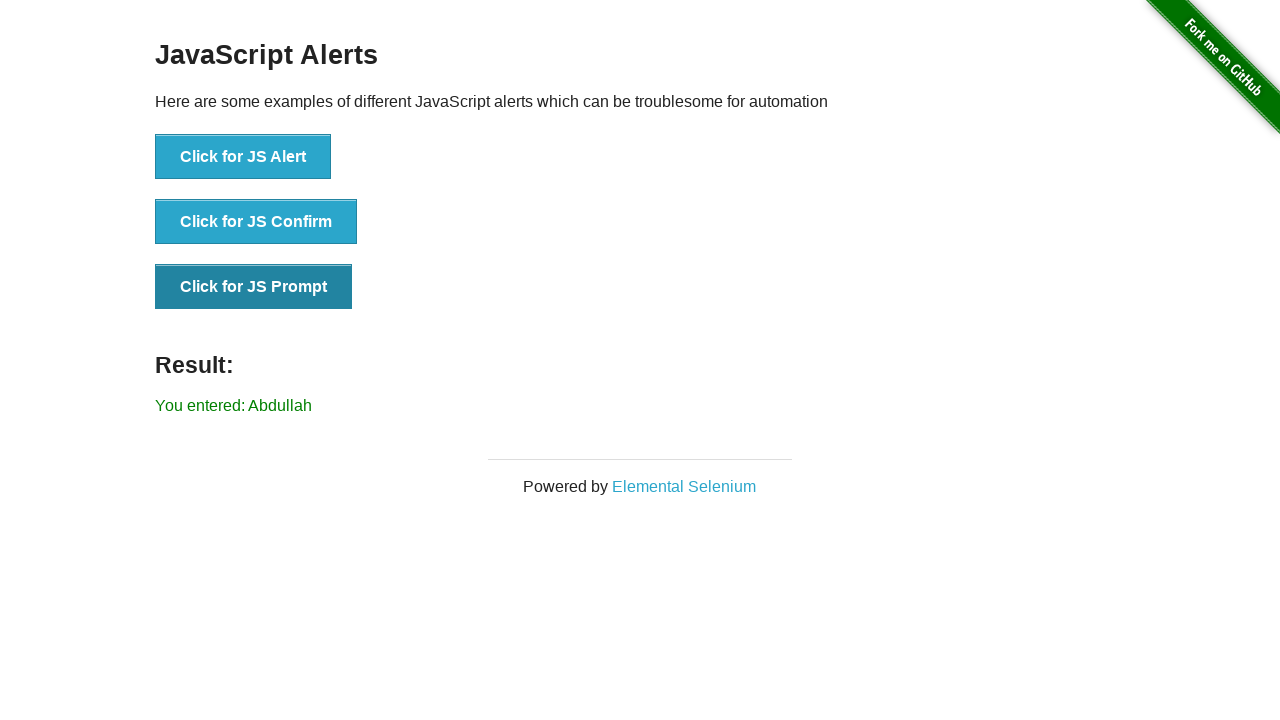